Tests opening a URL in a new tab by clicking the tab button and verifying the new tab URL.

Starting URL: https://demoqa.com/browser-windows

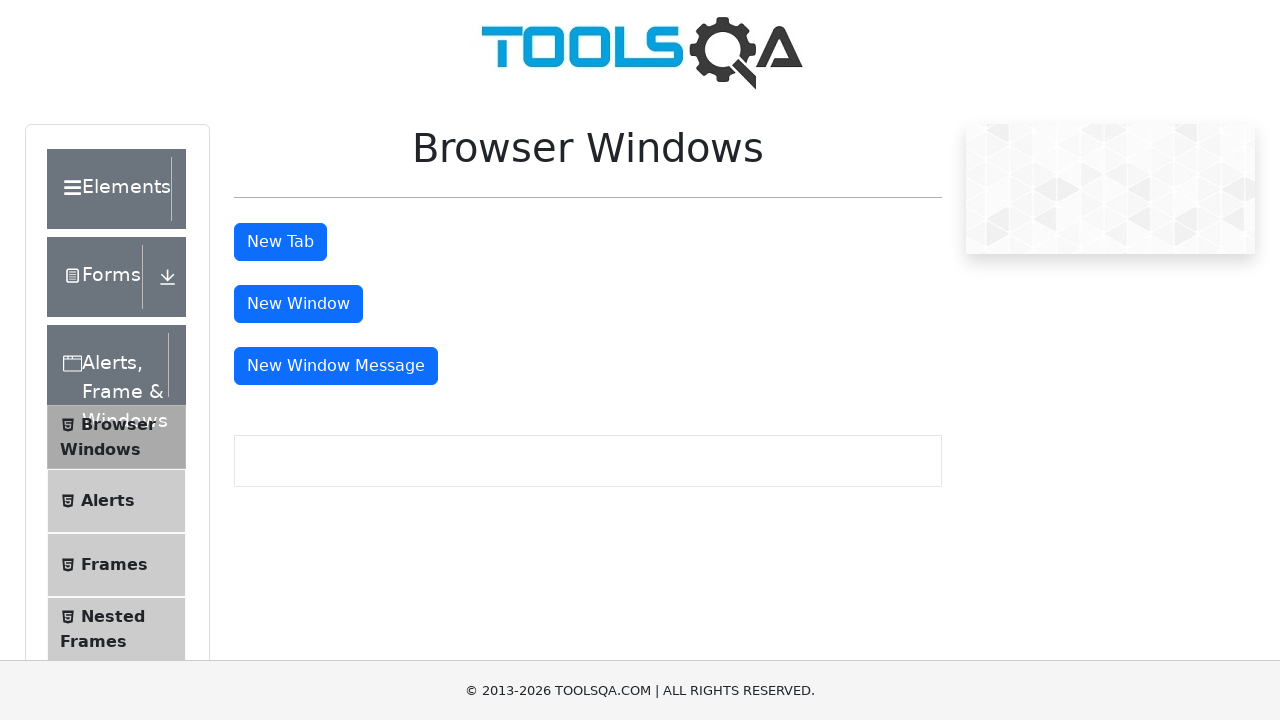

Clicked tab button to open new tab at (280, 242) on #tabButton
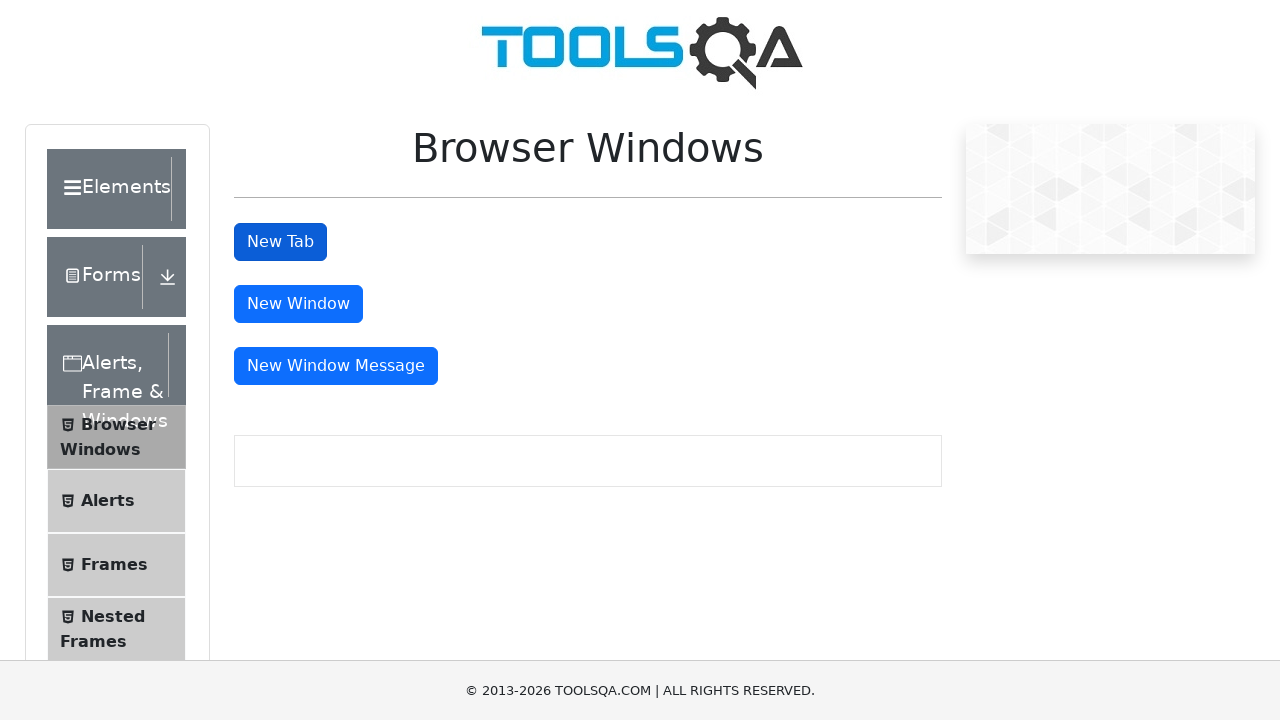

New tab opened and captured
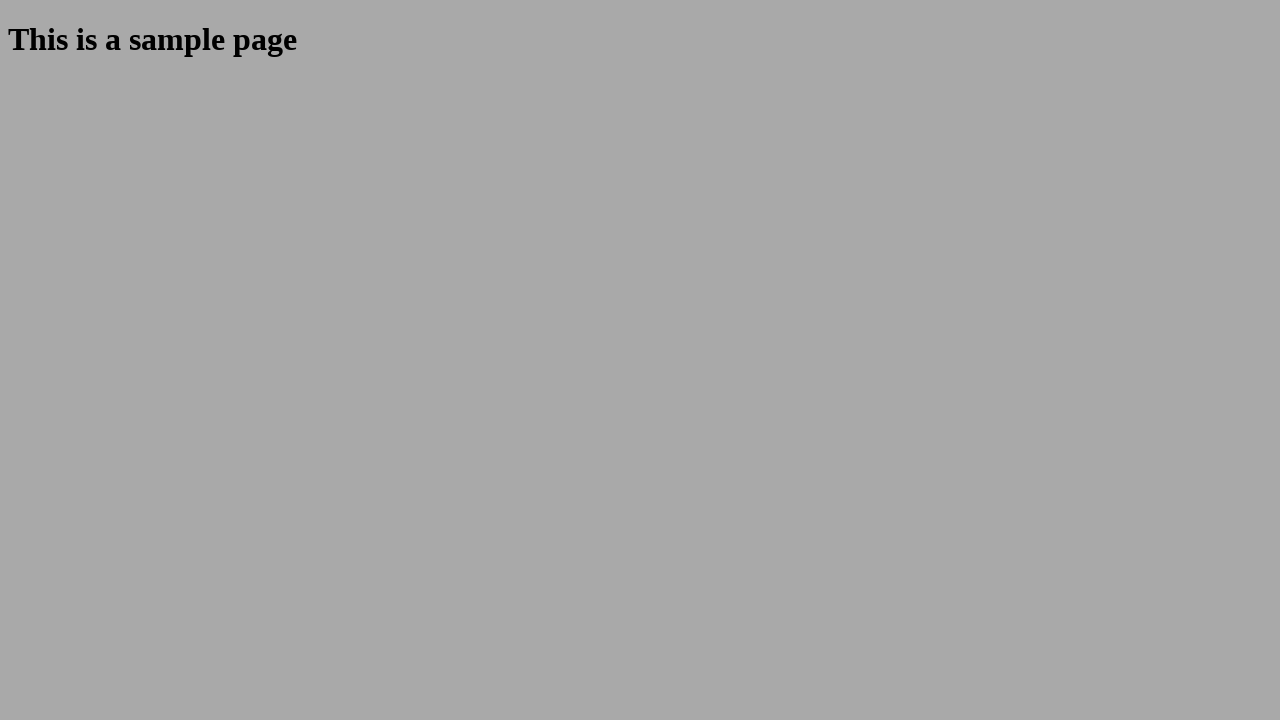

New page finished loading
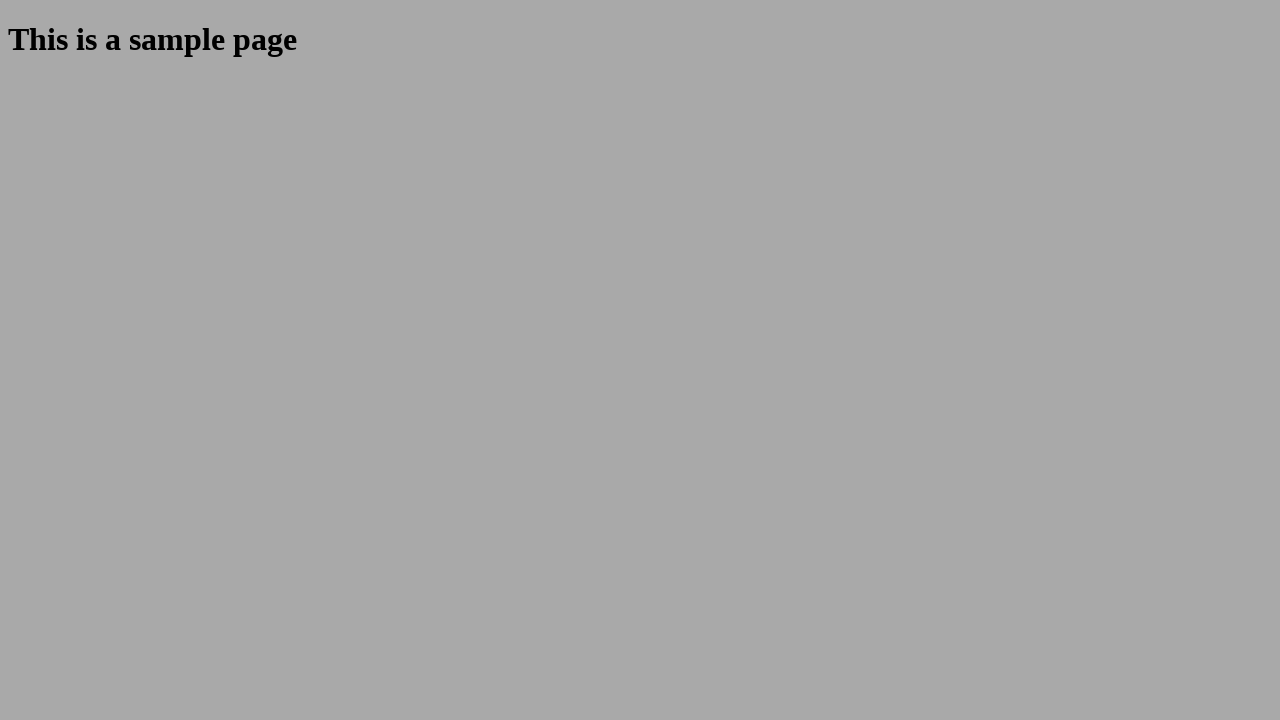

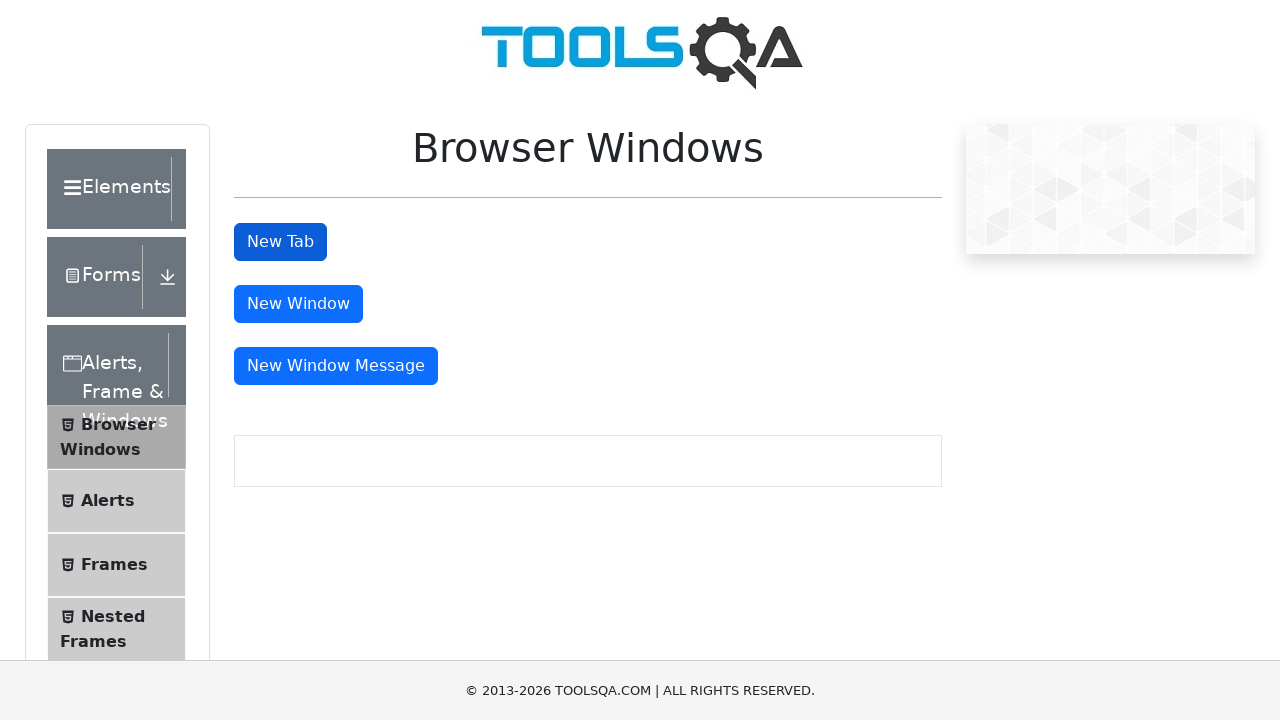